Tests checkbox functionality on the ToolsQA practice form by selecting a profession checkbox, verifying it's selected, then deselecting it and verifying it's deselected.

Starting URL: https://demoqa.com/automation-practice-form

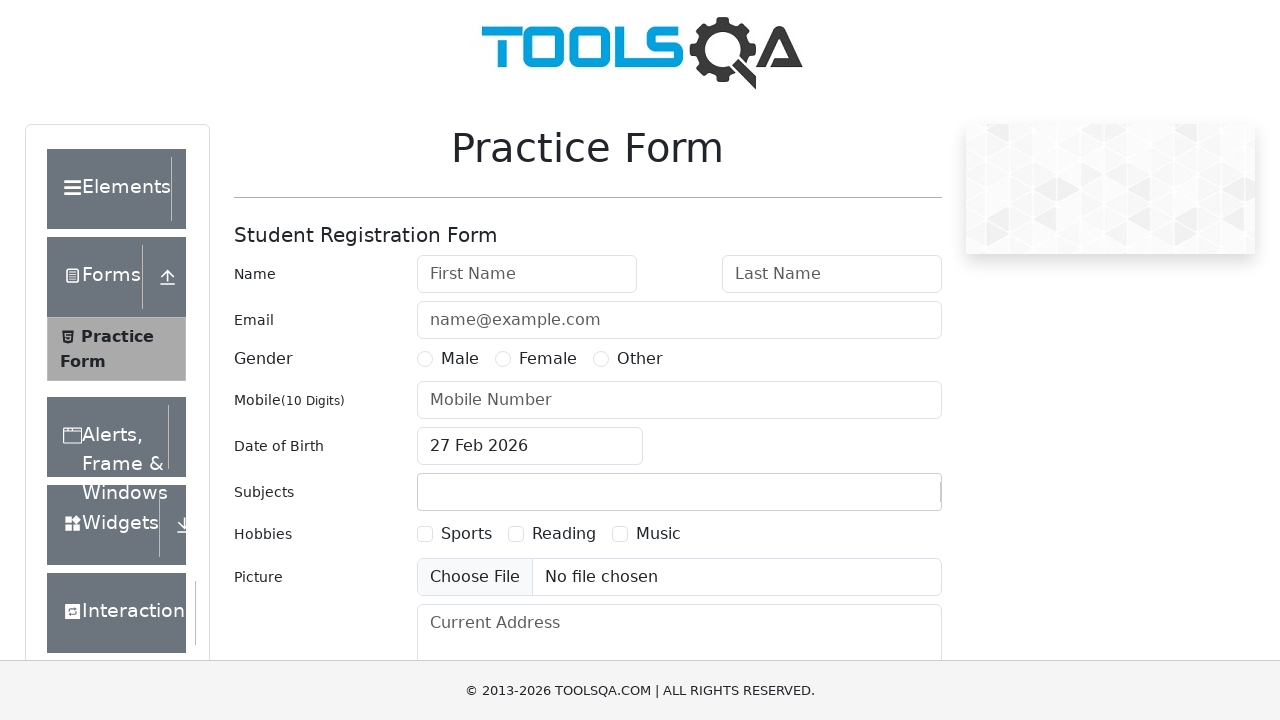

Waited for hobbies section to load on the practice form
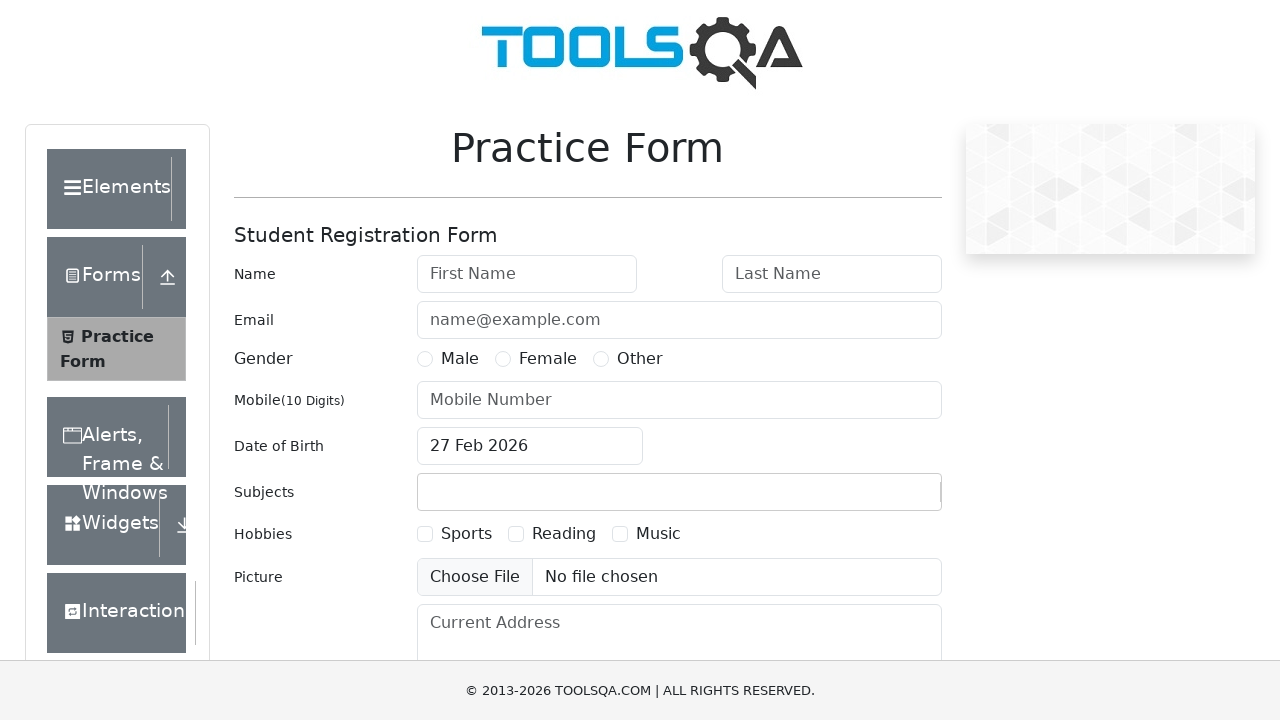

Clicked on Sports hobby checkbox to select it at (466, 534) on label[for='hobbies-checkbox-1']
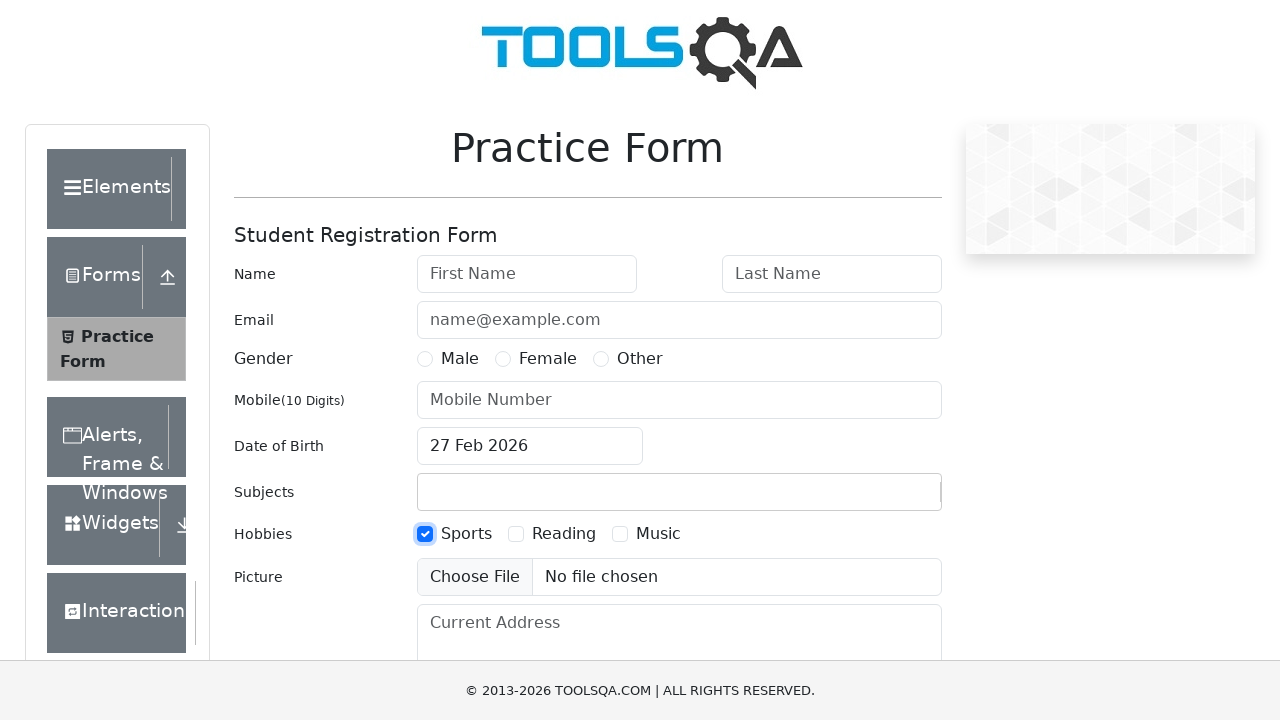

Verified that Sports checkbox is selected
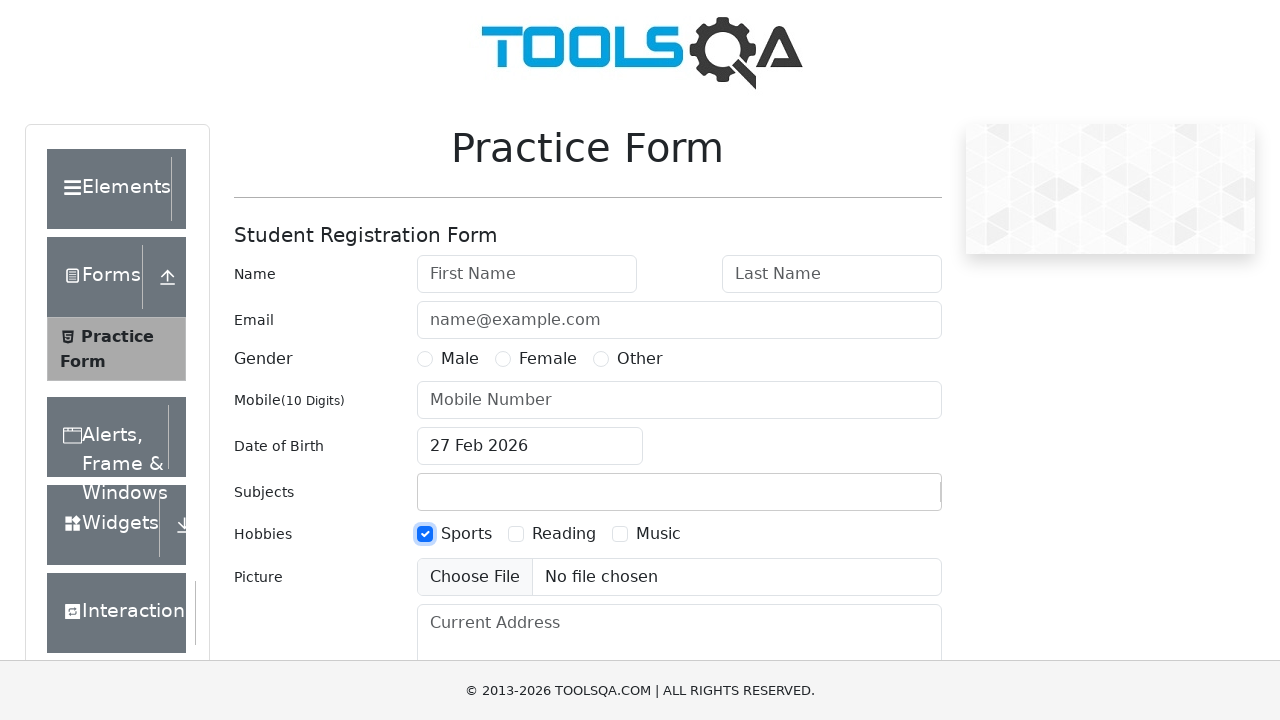

Clicked on Sports hobby checkbox to deselect it at (466, 534) on label[for='hobbies-checkbox-1']
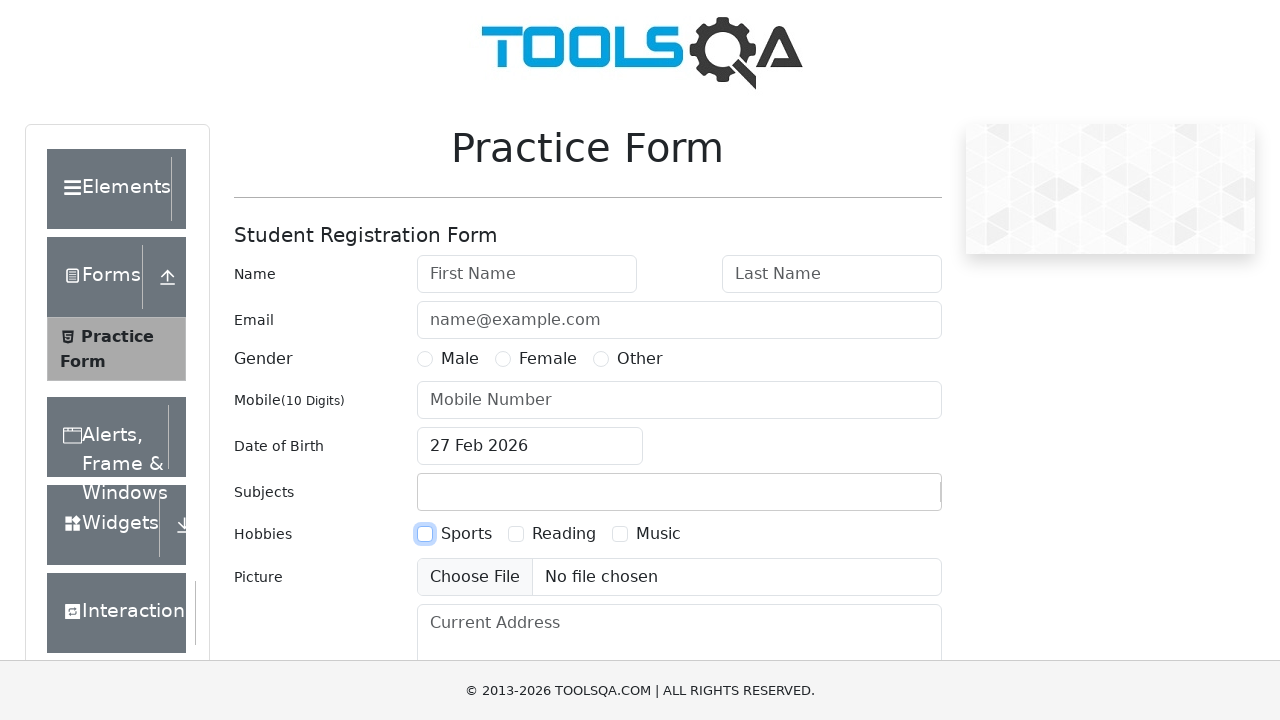

Verified that Sports checkbox is deselected
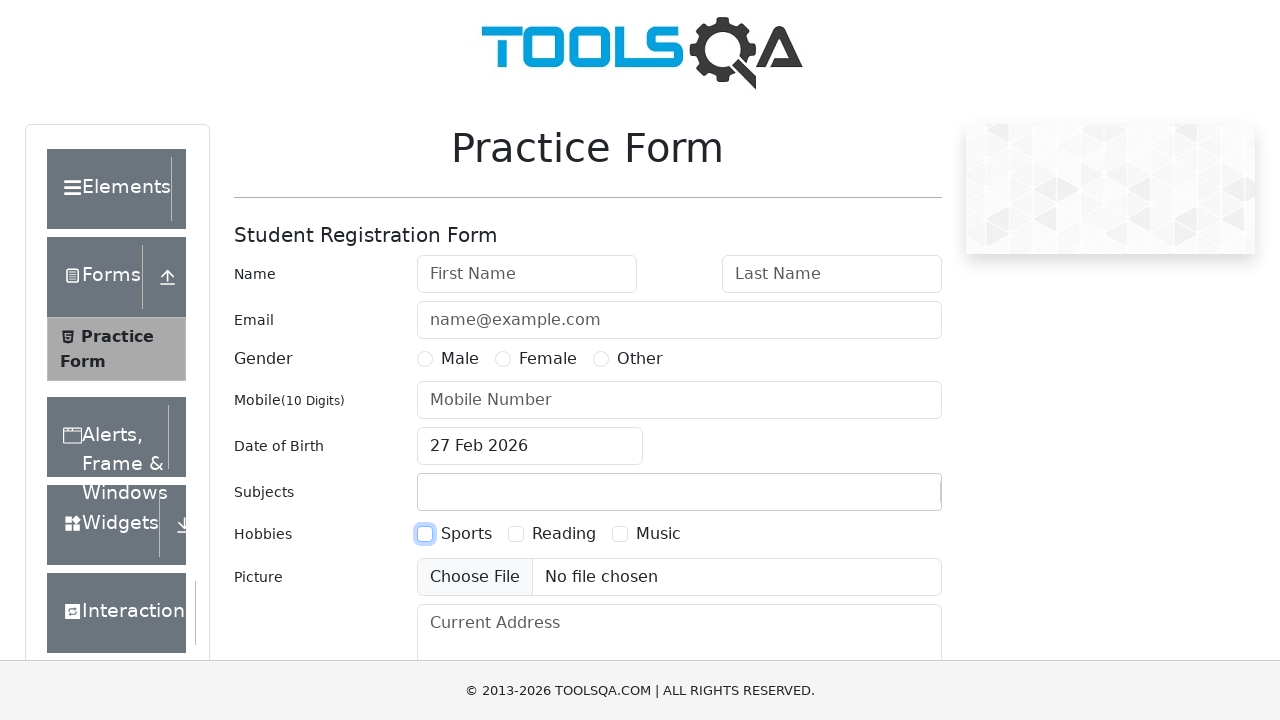

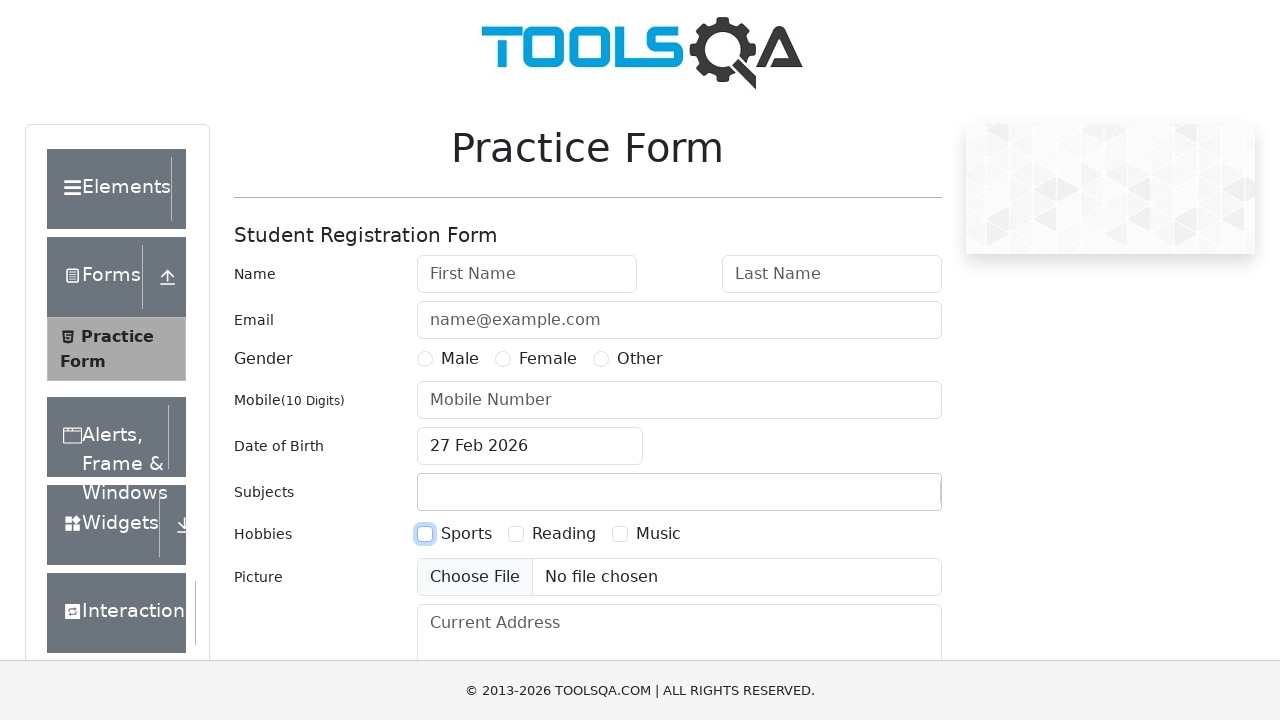